Tests the DMV Virginia appointment booking flow by navigating through the appointment system, selecting a service type and location, choosing an available time slot, and filling in personal contact information.

Starting URL: https://www.dmv.virginia.gov/

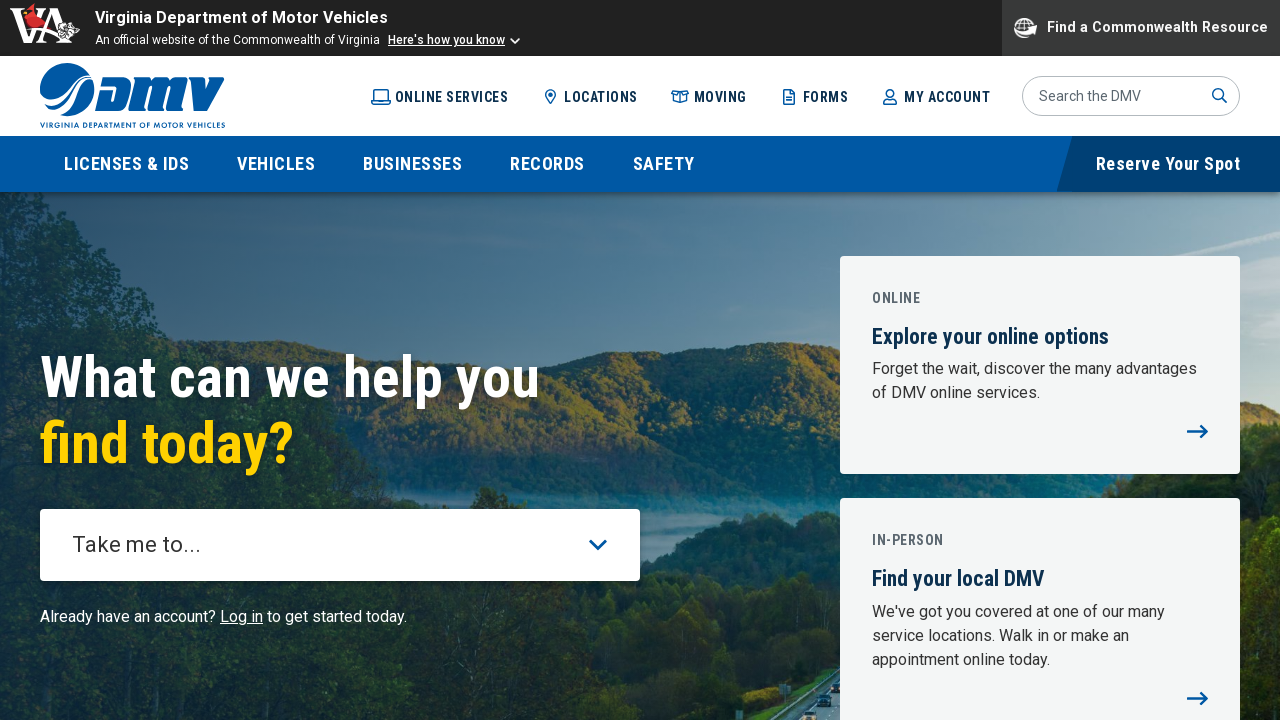

Clicked appointment link in header at (1168, 164) on xpath=//body[@id='top']/div[3]/div/header/div[2]/div/div/div/a
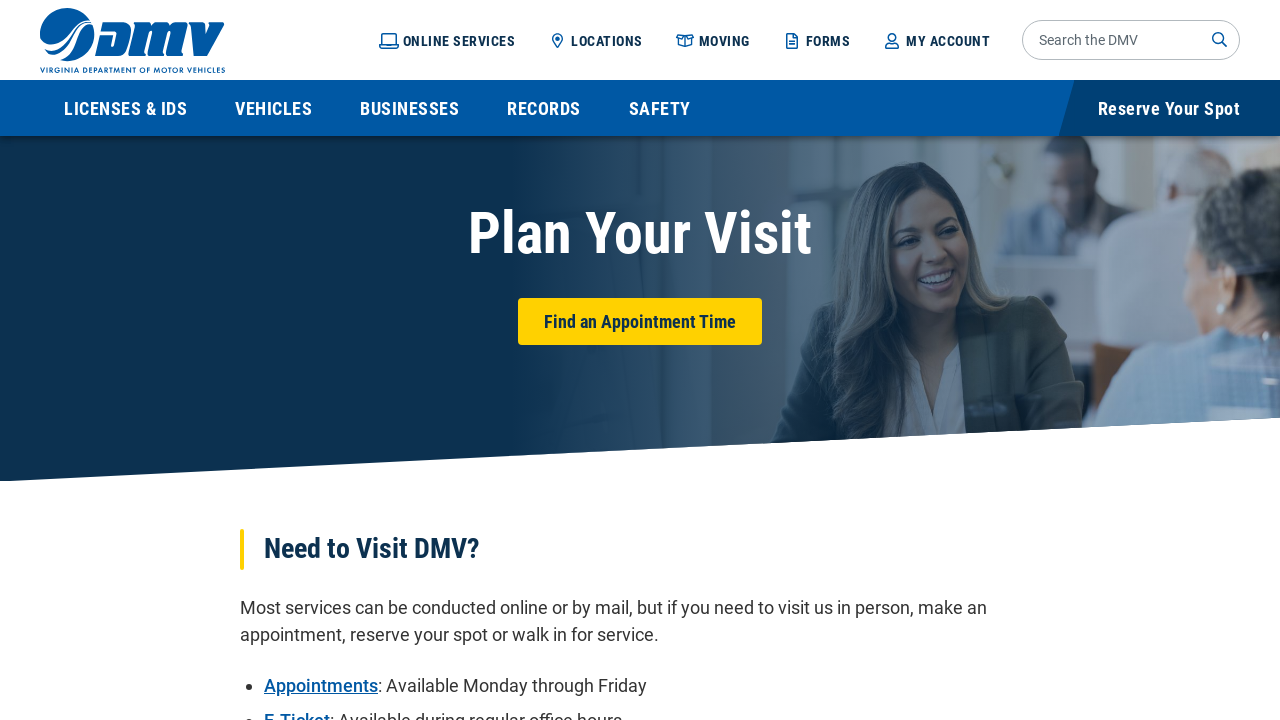

Clicked booking option at (640, 377) on xpath=//main[@id='main']/div[3]/div/div[1]/div/div/div[1]/div/a
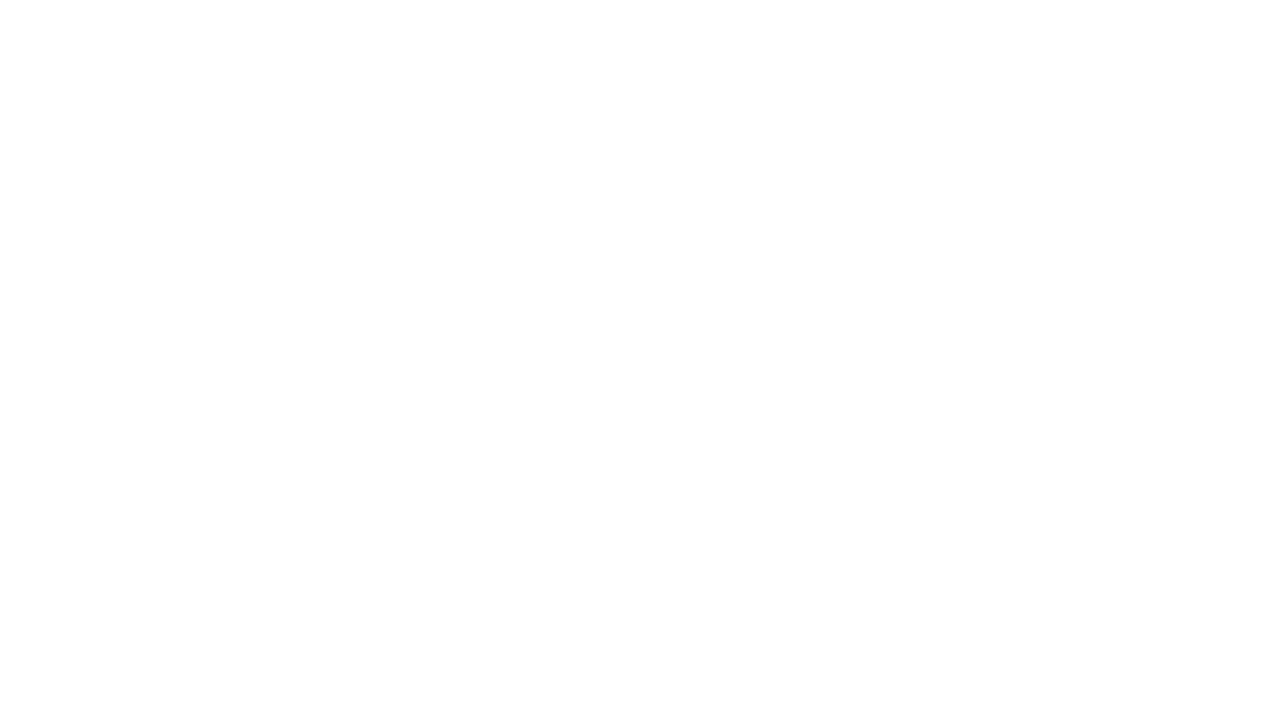

Selected calendar option at (864, 308) on xpath=//button[@data-id='CALENDAR']
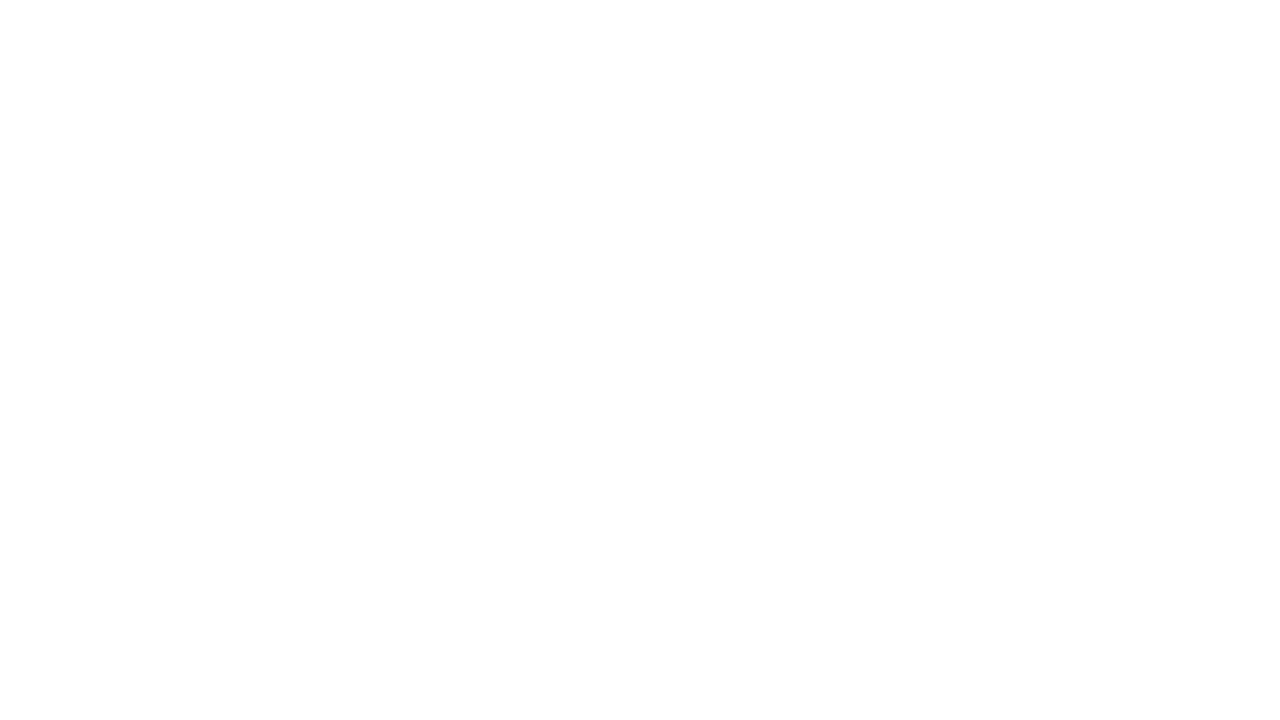

Selected service type at (416, 679) on xpath=//button[@data-id='5']
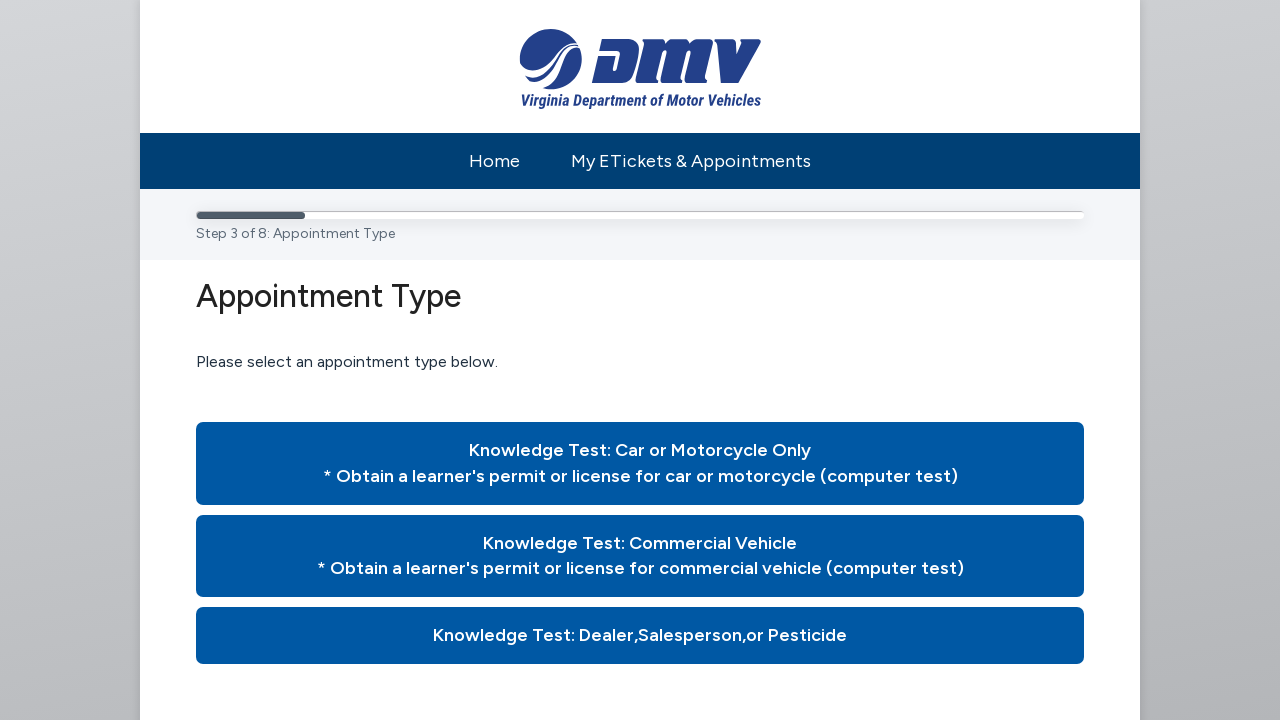

Selected sub-option at (640, 464) on xpath=//button[@data-id='38']
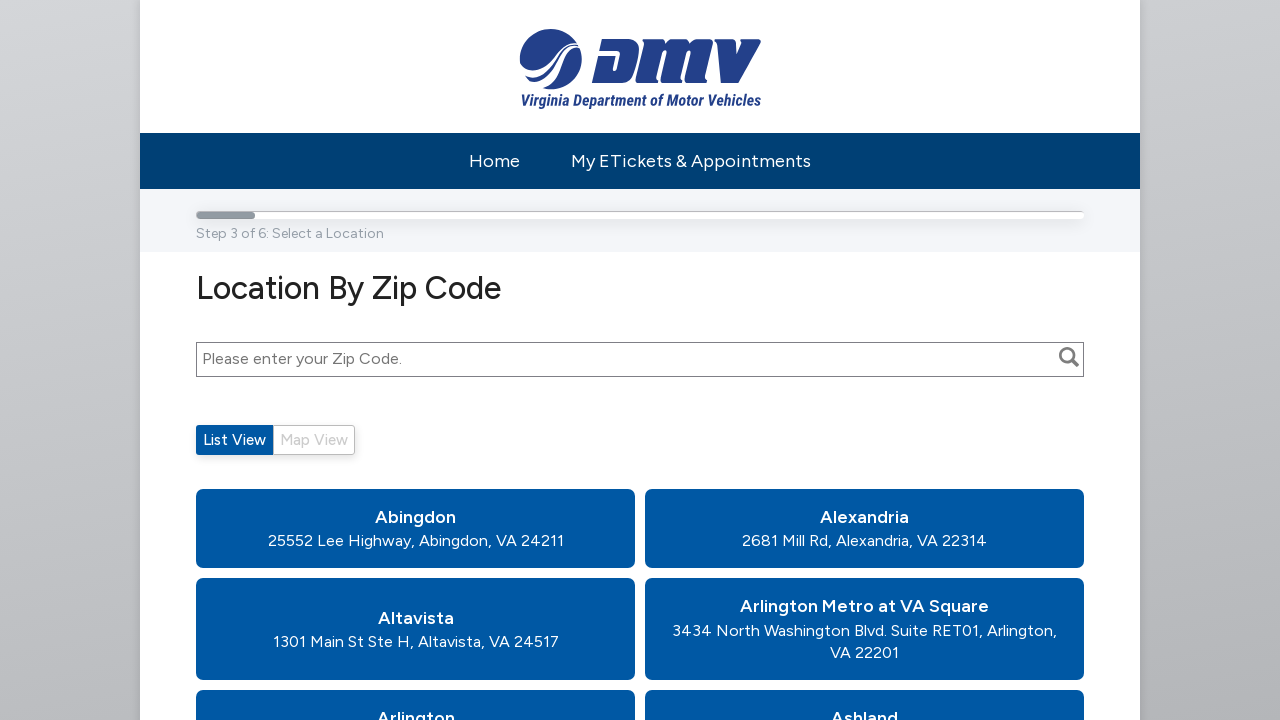

Selected location (latitude 36.7176) at (416, 529) on xpath=//button[@data-latitude='36.7176']
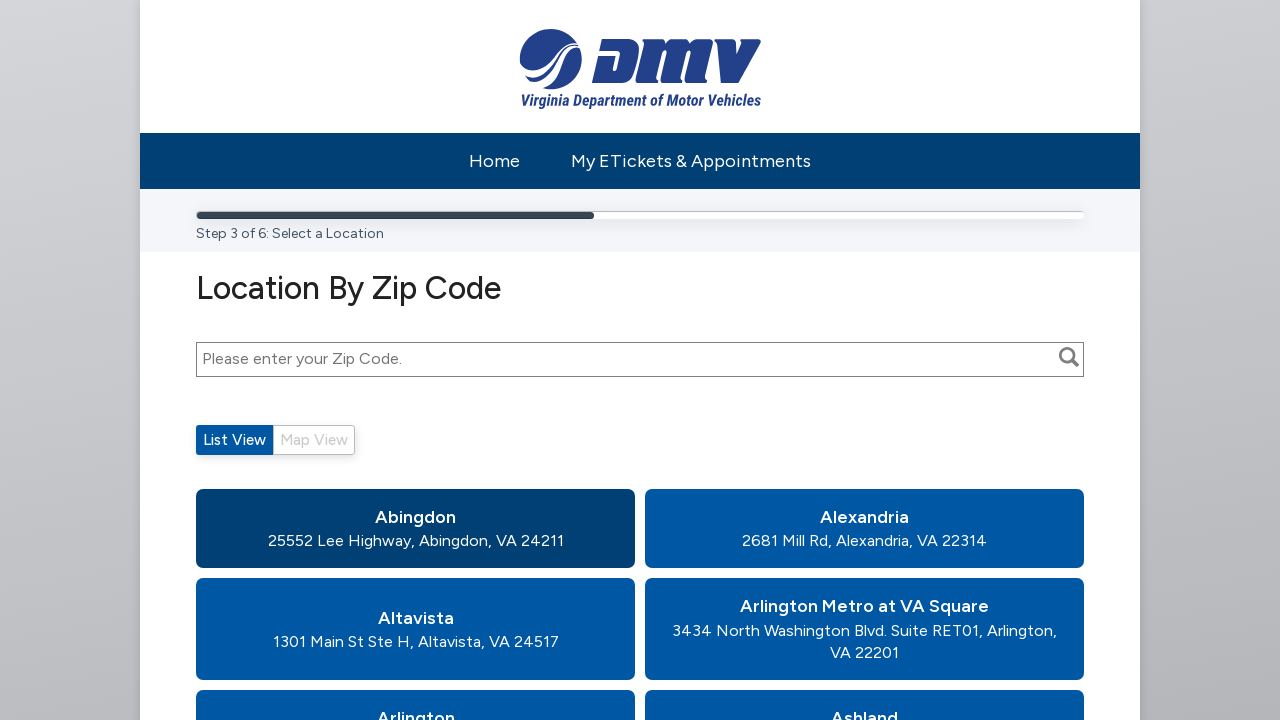

Navigated to next page of available dates at (1048, 512) on xpath=//a[@aria-label='Go to next page of dates available']
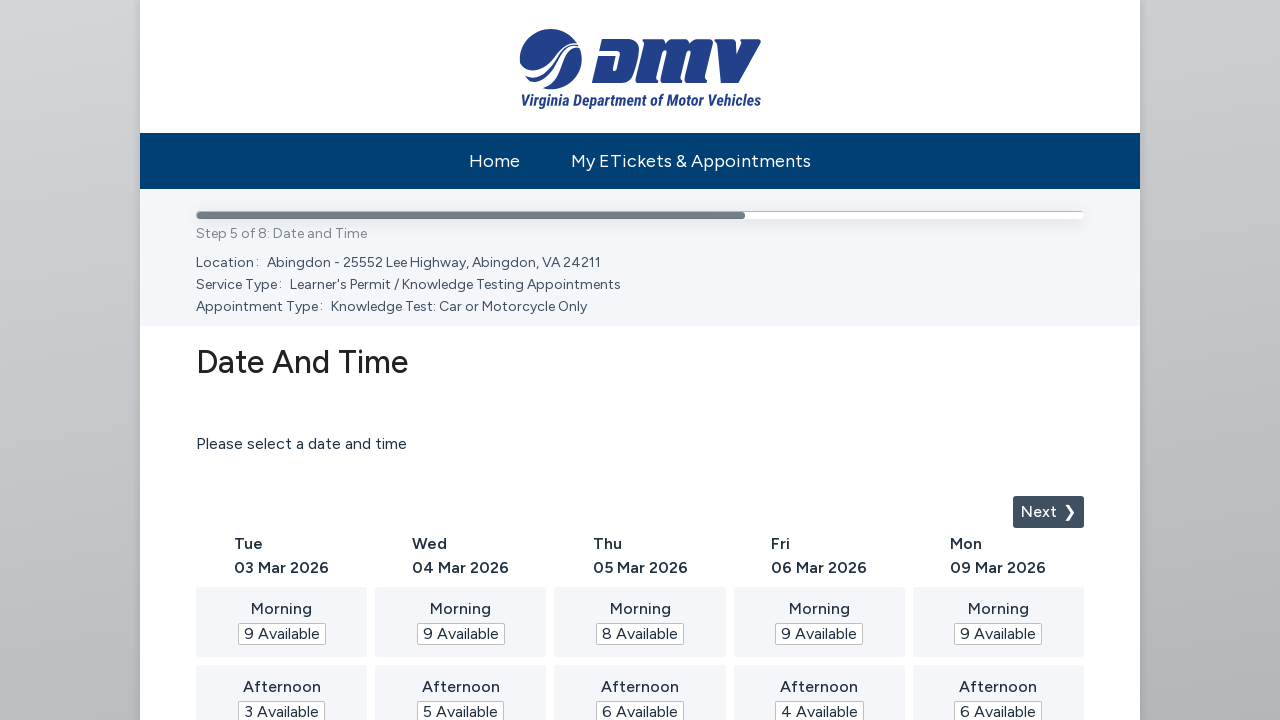

Waited for date list to load
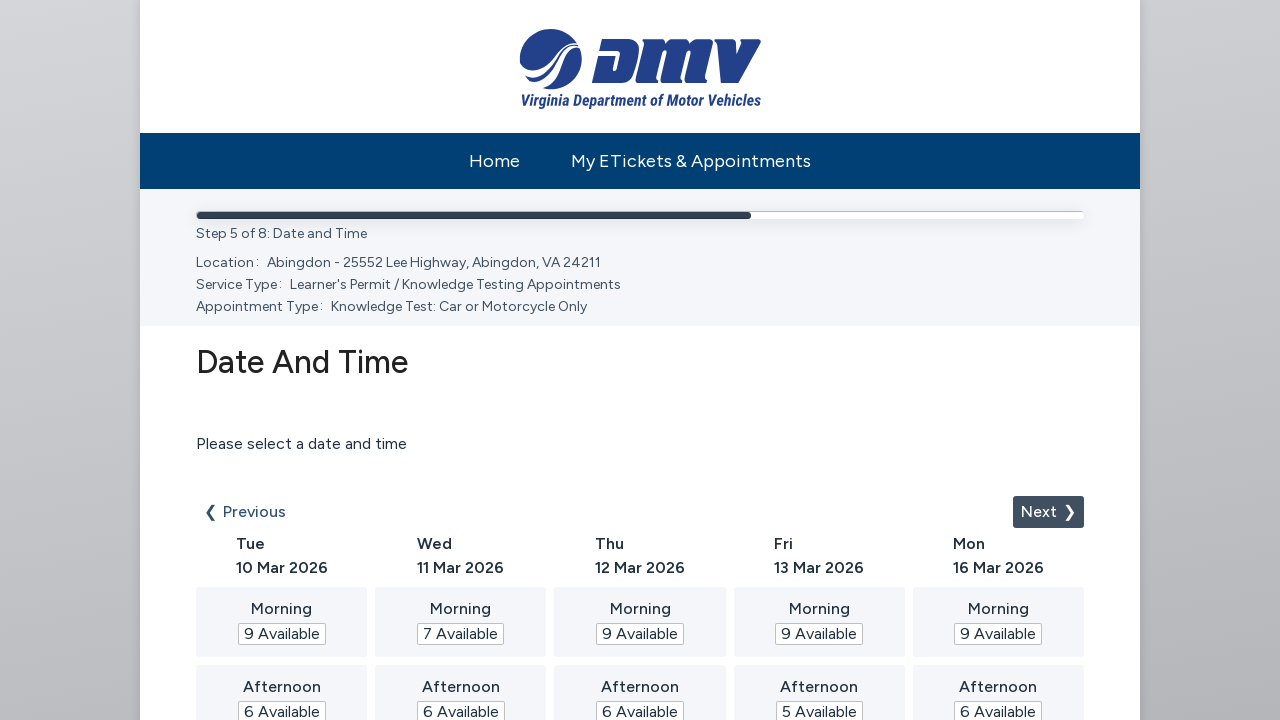

Selected a date from the time selection area at (998, 622) on xpath=//div[@aria-label='Select a time']/div[5]/div[2]/div[1]
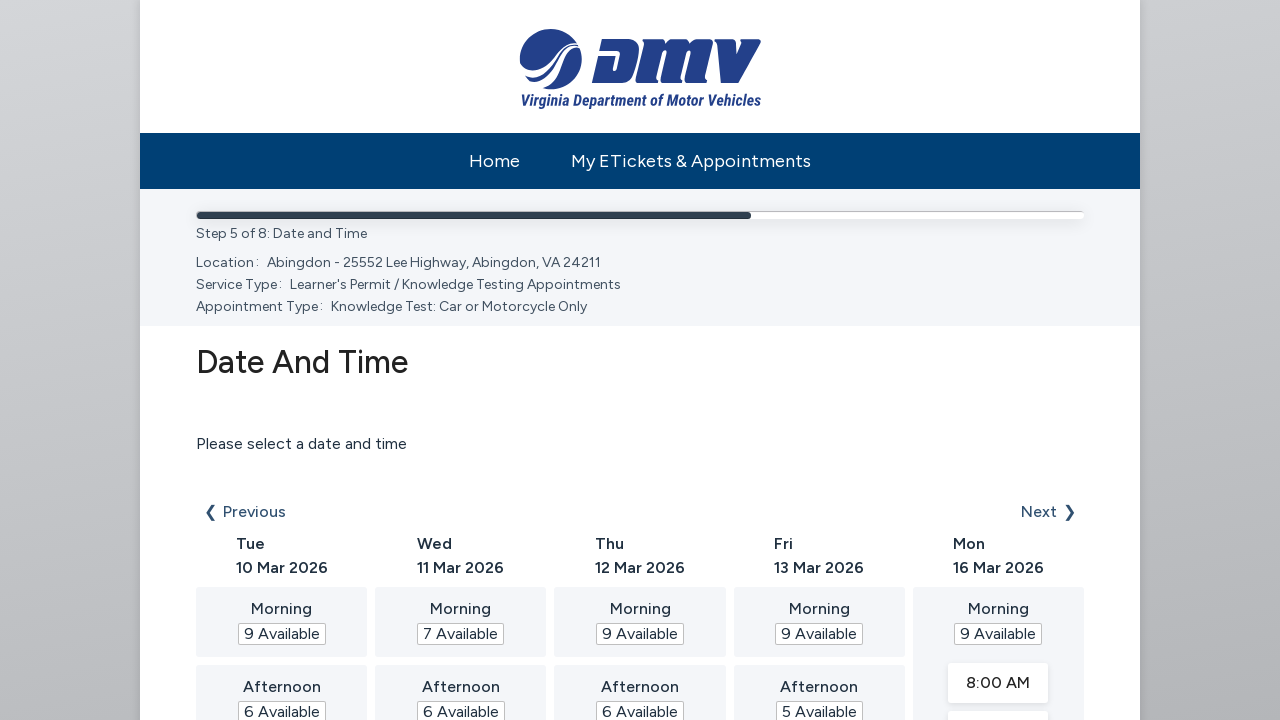

Waited for time slots to appear
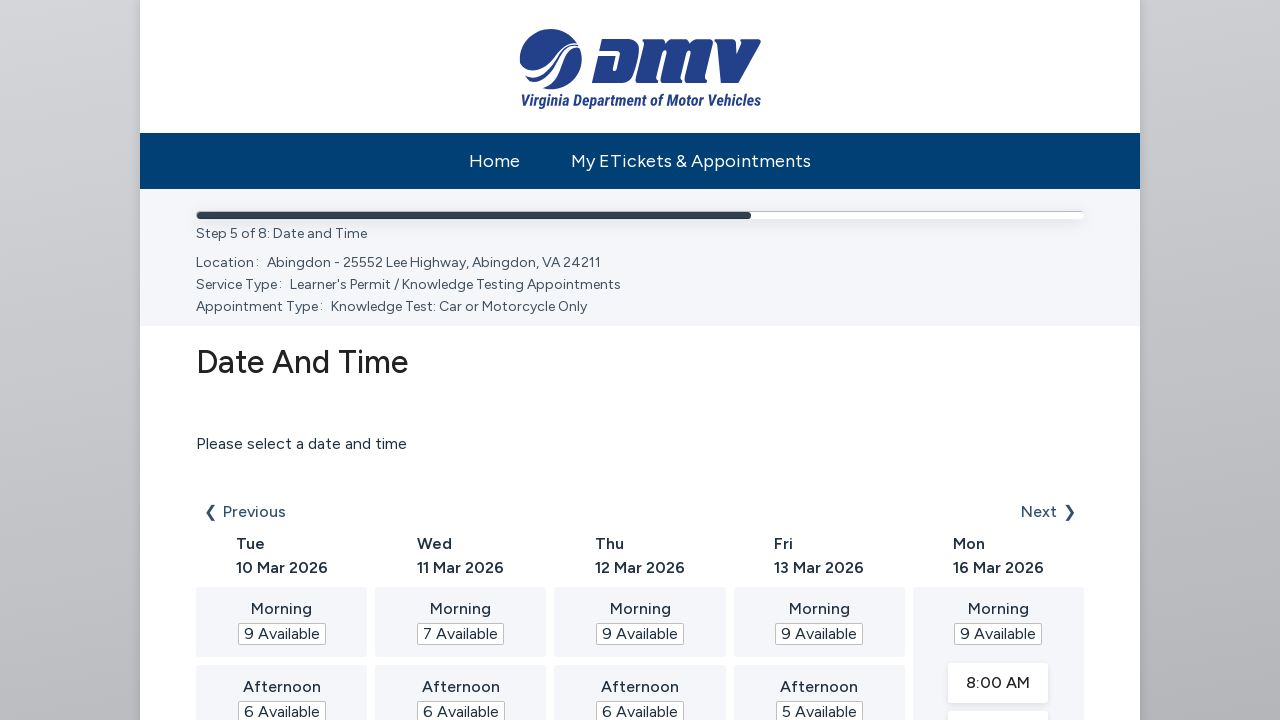

Selected a specific time slot at (998, 700) on xpath=//div[@aria-label='Select a time']/div[5]/div[2]/div[2]/div[2]
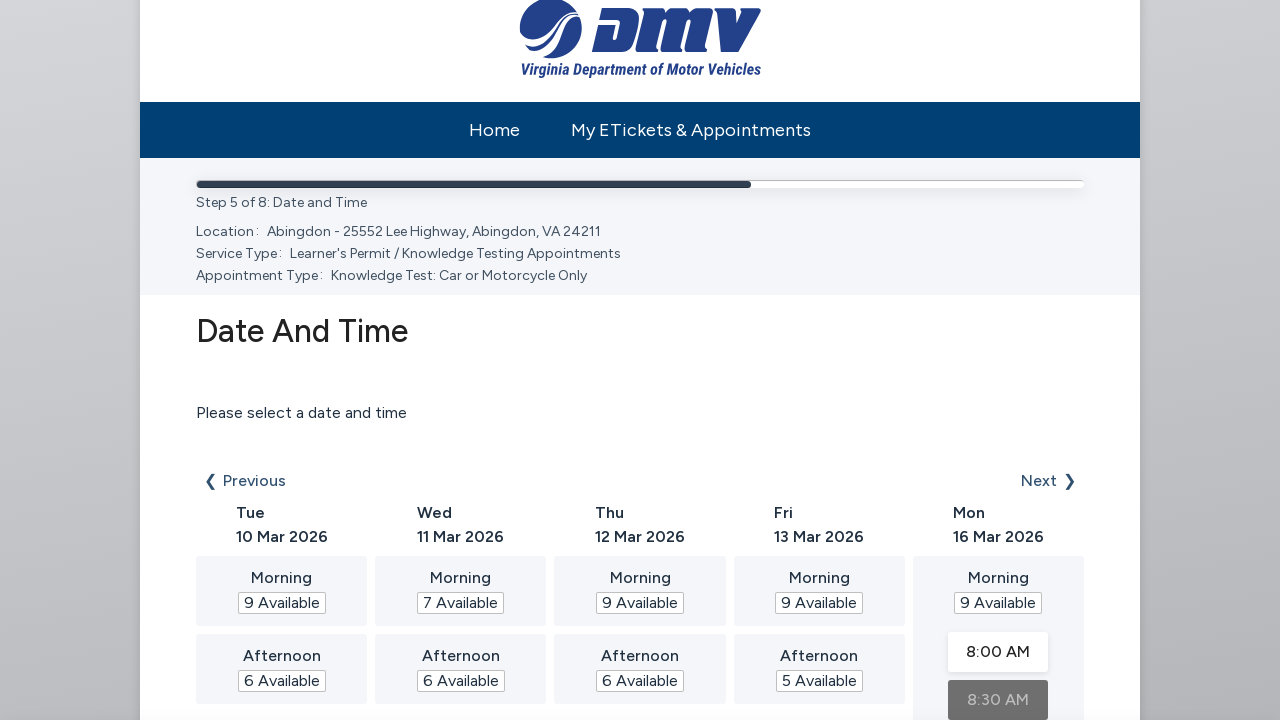

Waited for UI to be ready
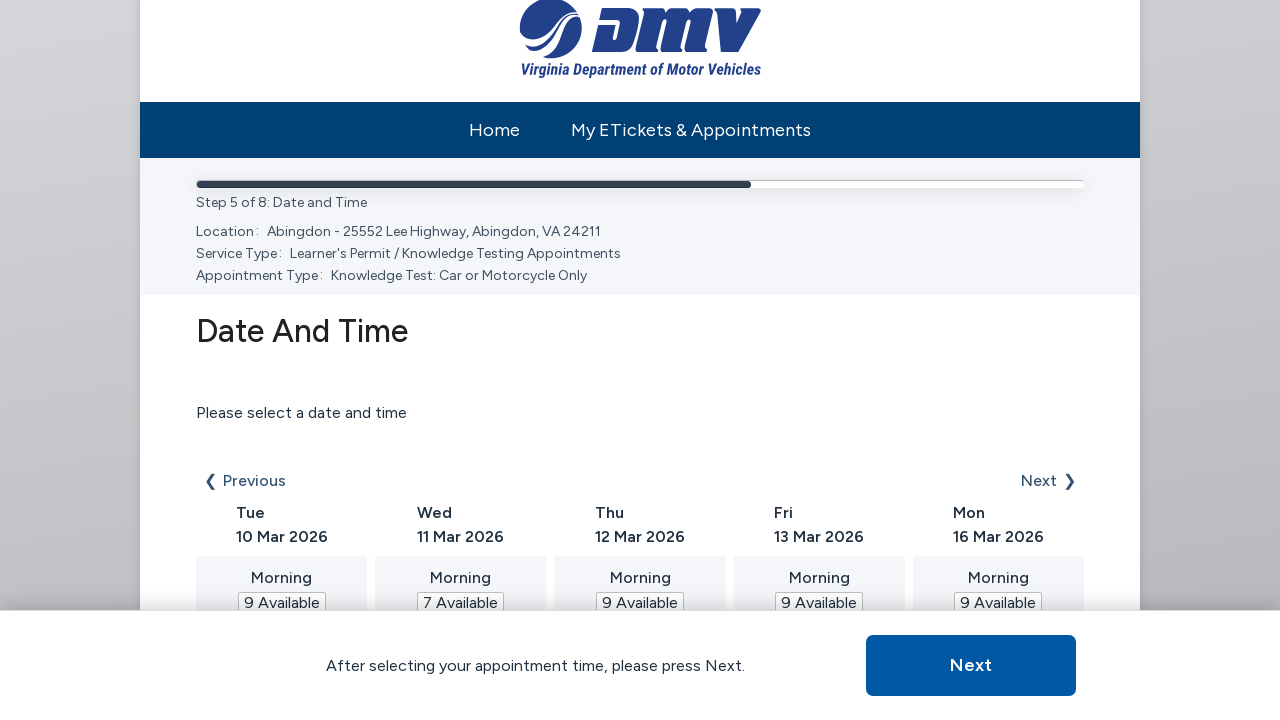

Clicked next button to proceed to contact information at (971, 665) on xpath=//button[@type='submit' and @class='next-button-alt']
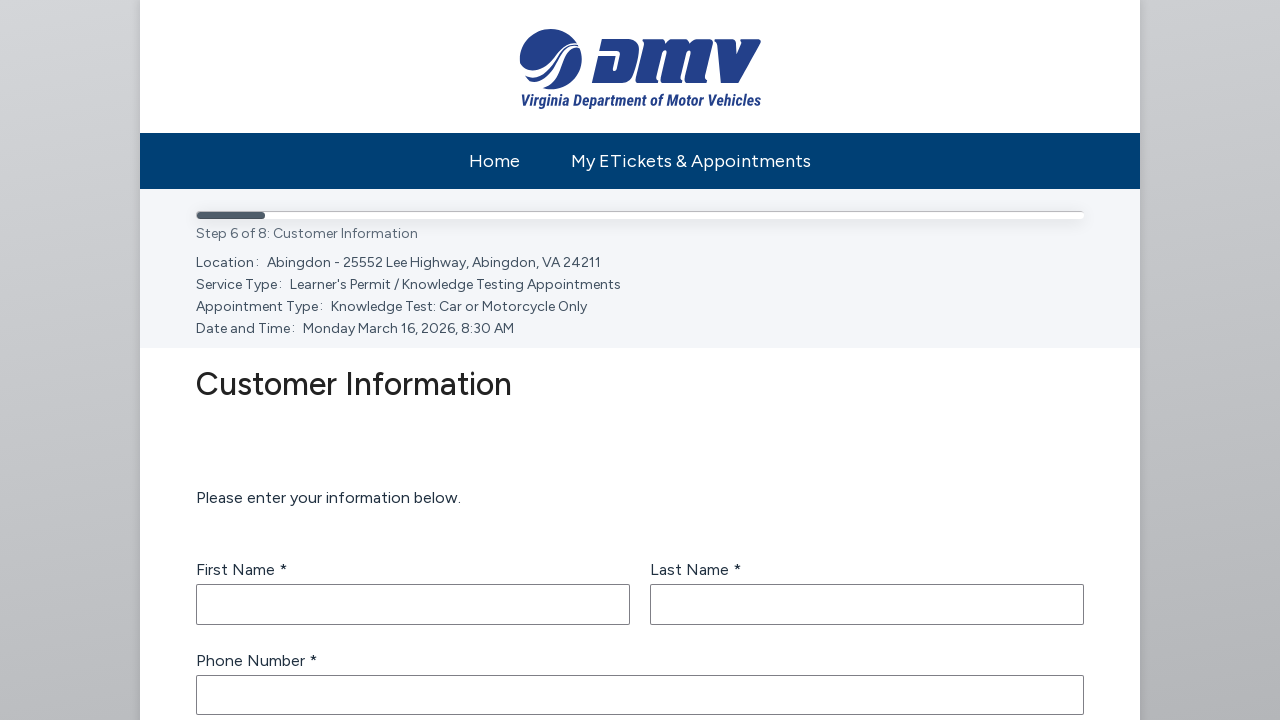

Clicked first name field at (413, 605) on #StepControls_2__Model_Value_Properties_0__Value
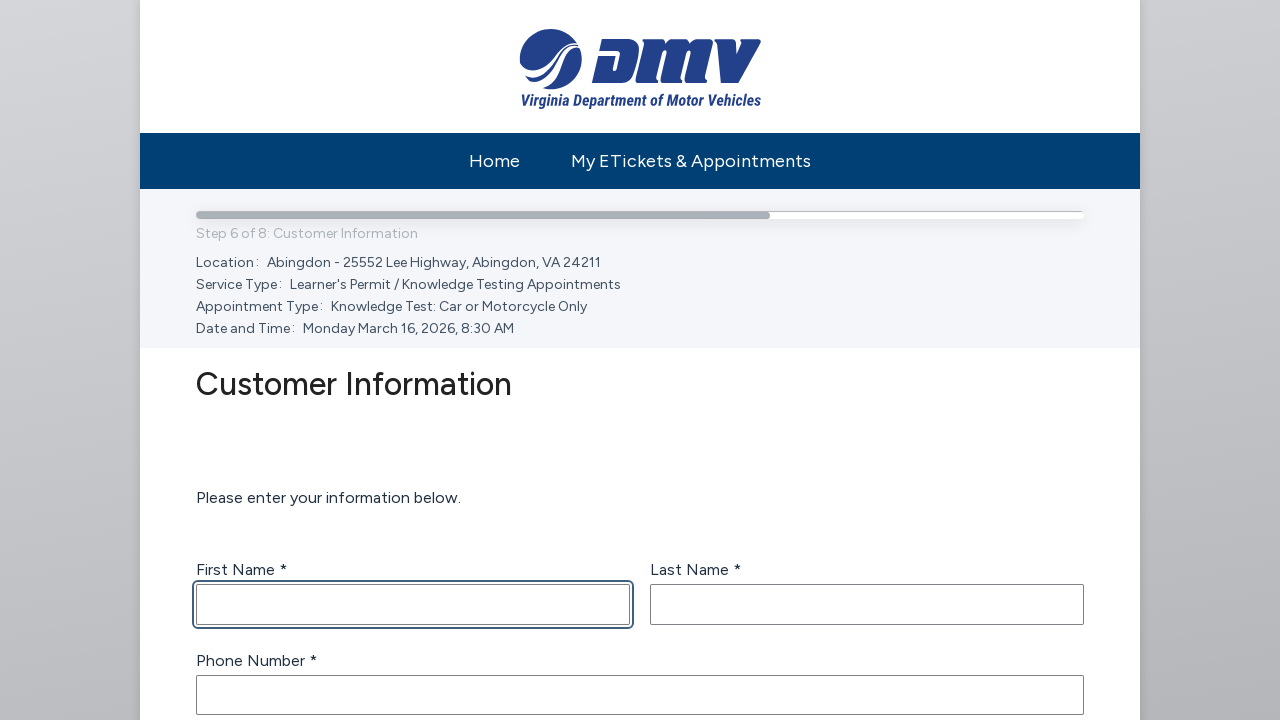

Filled first name with 'Michael' on #StepControls_2__Model_Value_Properties_0__Value
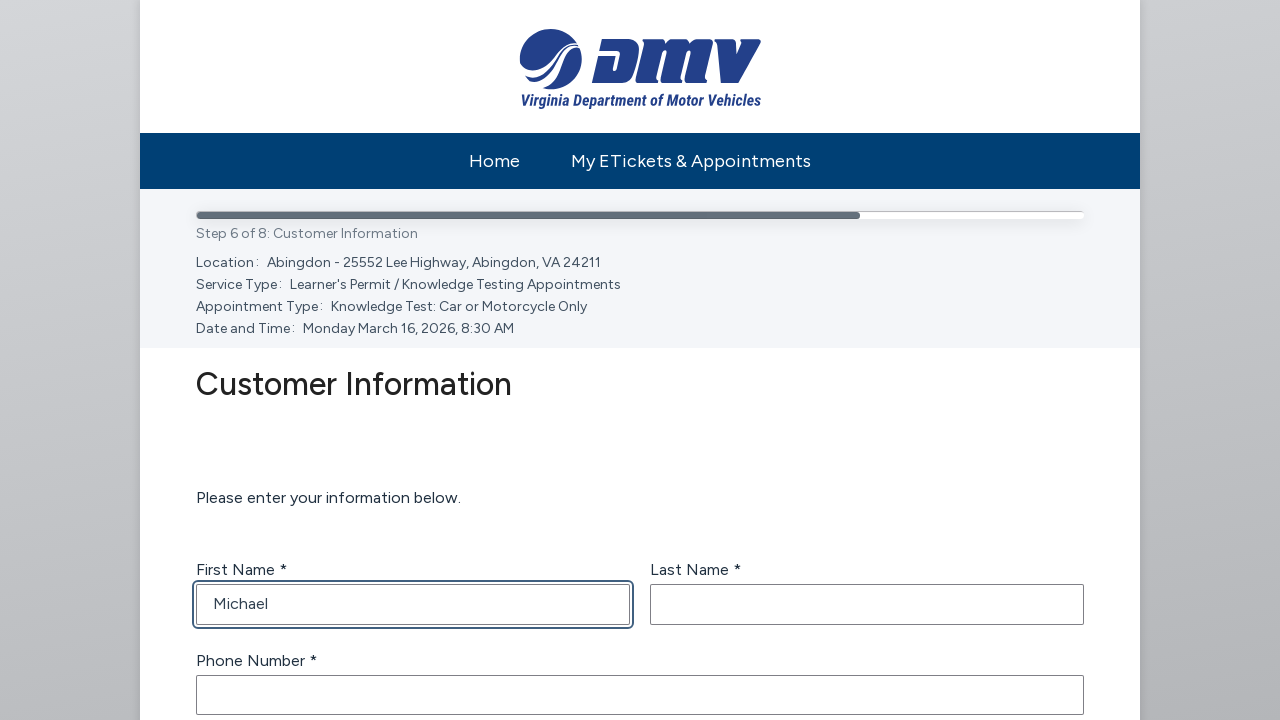

Clicked last name field at (867, 605) on #StepControls_2__Model_Value_Properties_1__Value
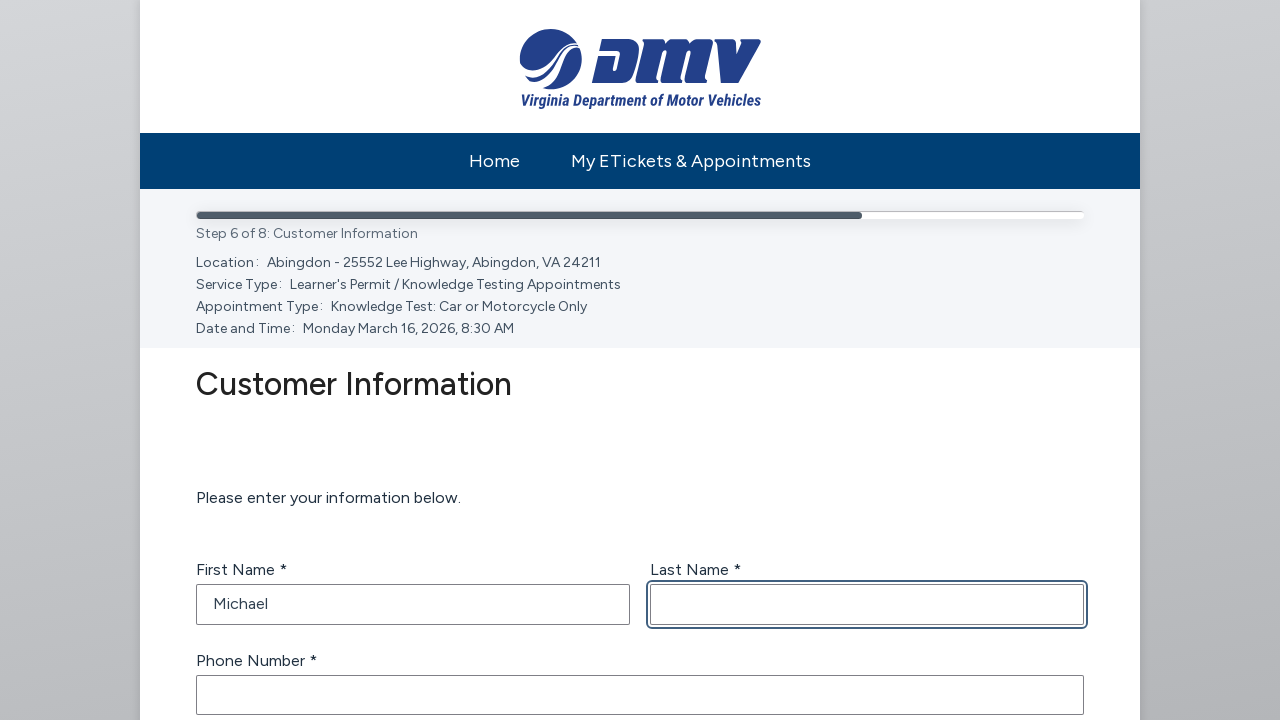

Filled last name with 'Johnson' on #StepControls_2__Model_Value_Properties_1__Value
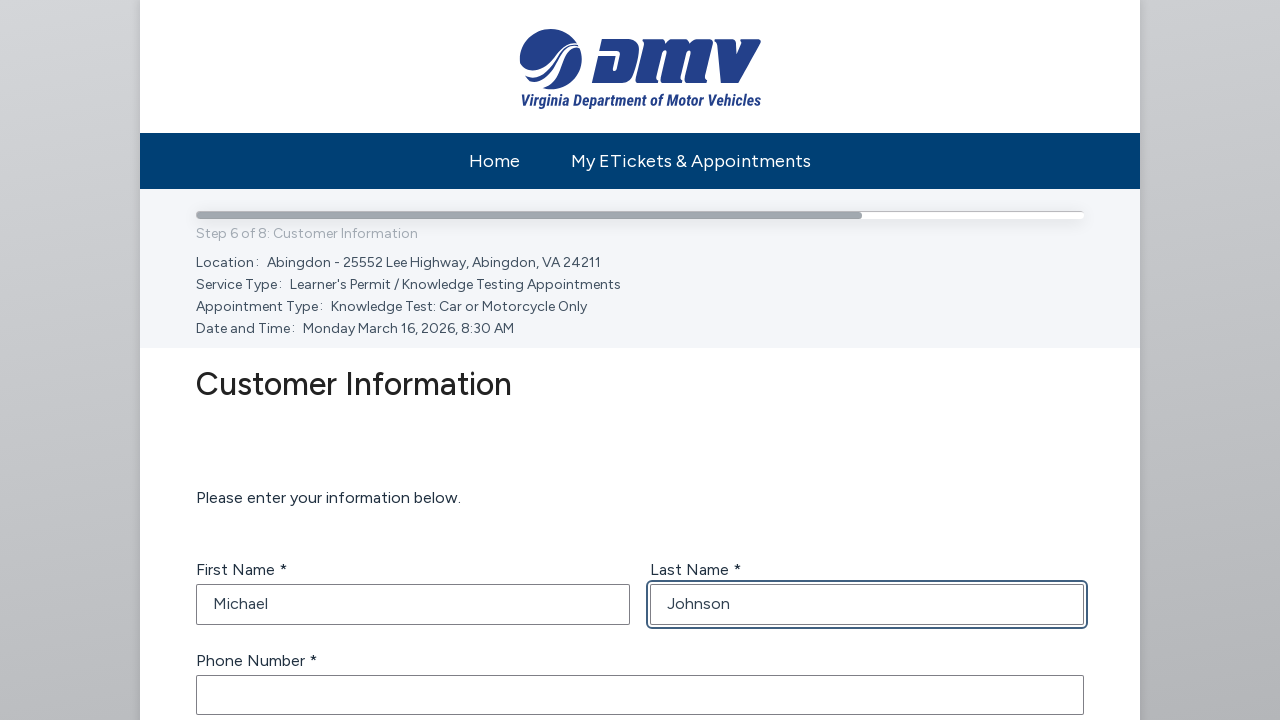

Clicked phone number field at (640, 695) on #StepControls_2__Model_Value_Properties_2__Value
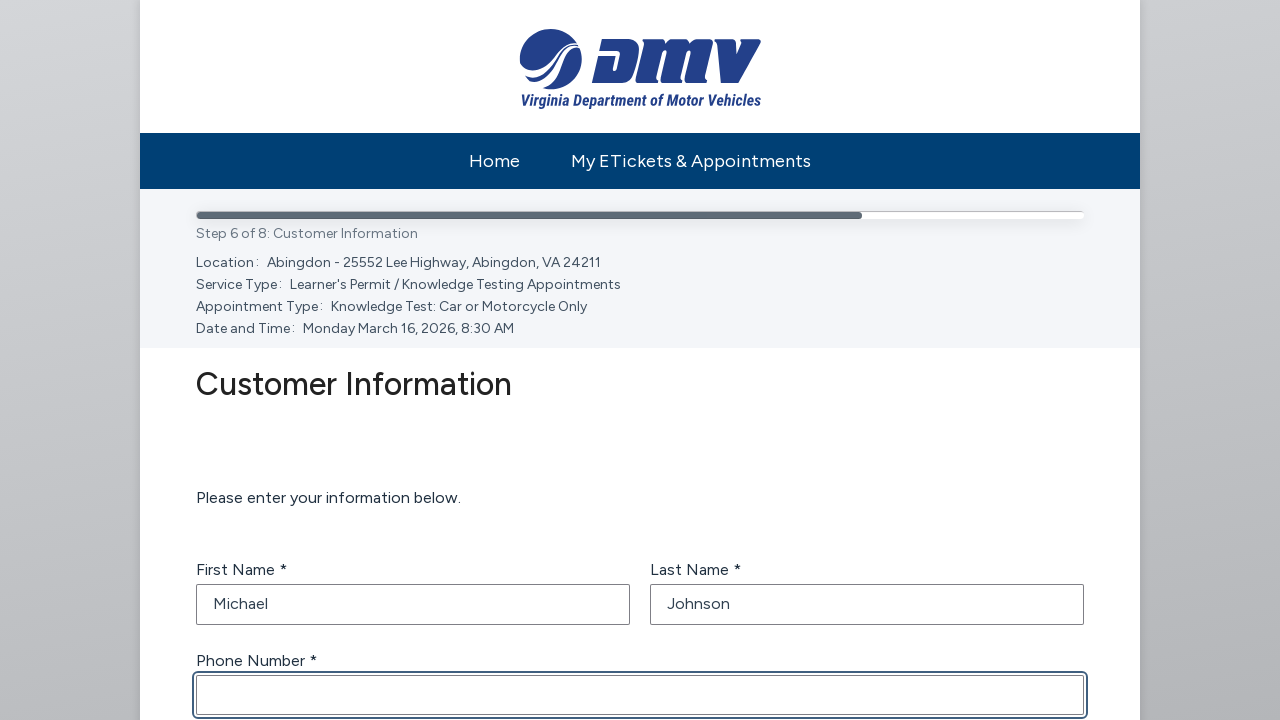

Filled phone number with '7035551234' on #StepControls_2__Model_Value_Properties_2__Value
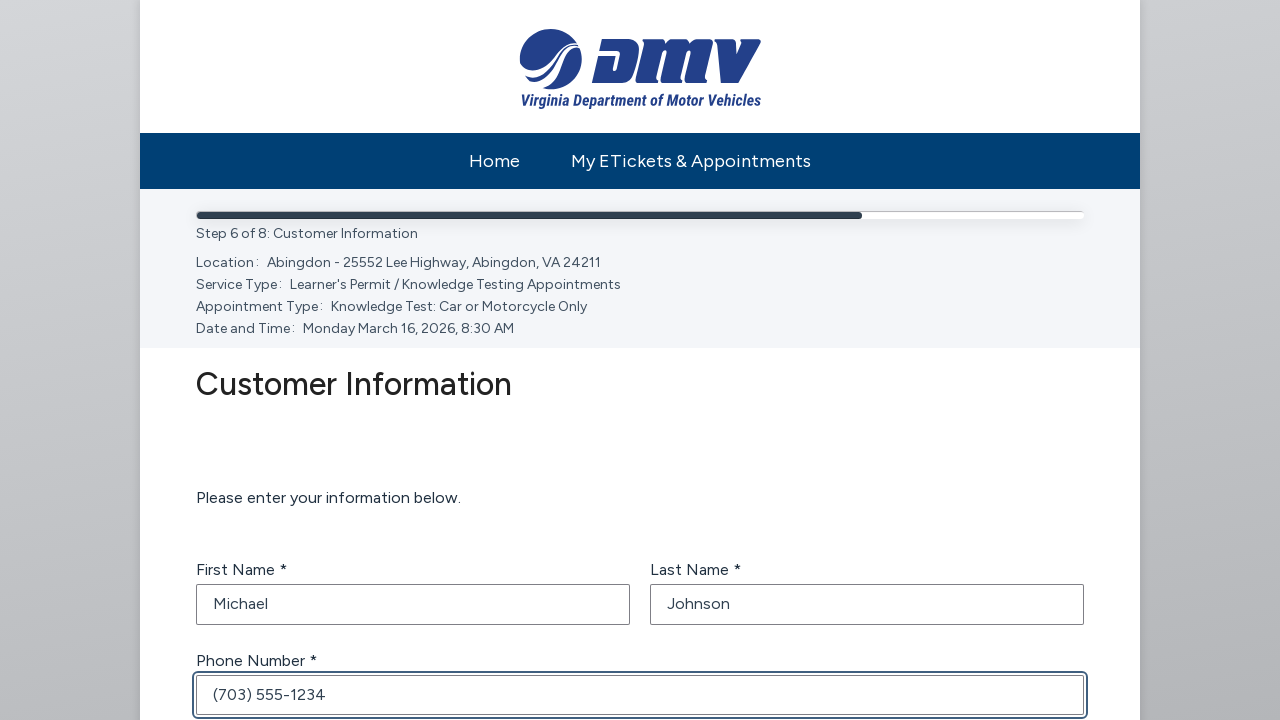

Clicked email field at (640, 360) on #StepControls_2__Model_Value_Properties_3__Value
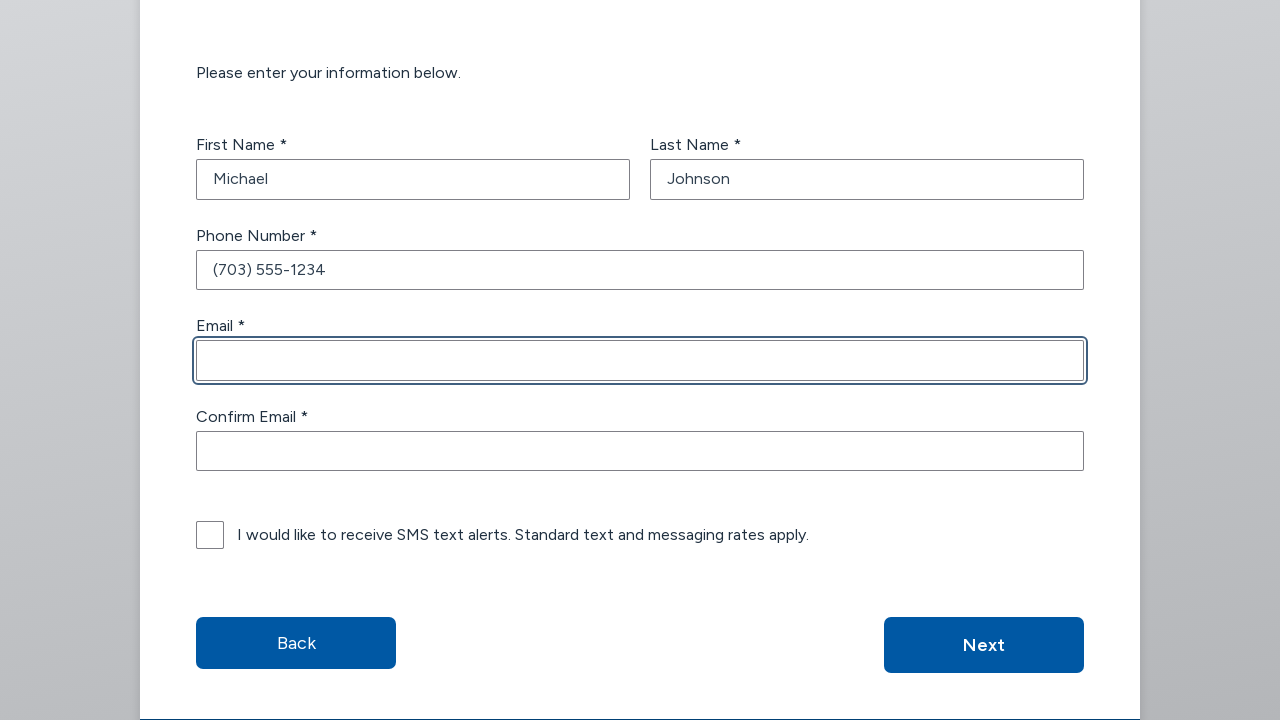

Filled email with 'mjohnson@testmail.com' on #StepControls_2__Model_Value_Properties_3__Value
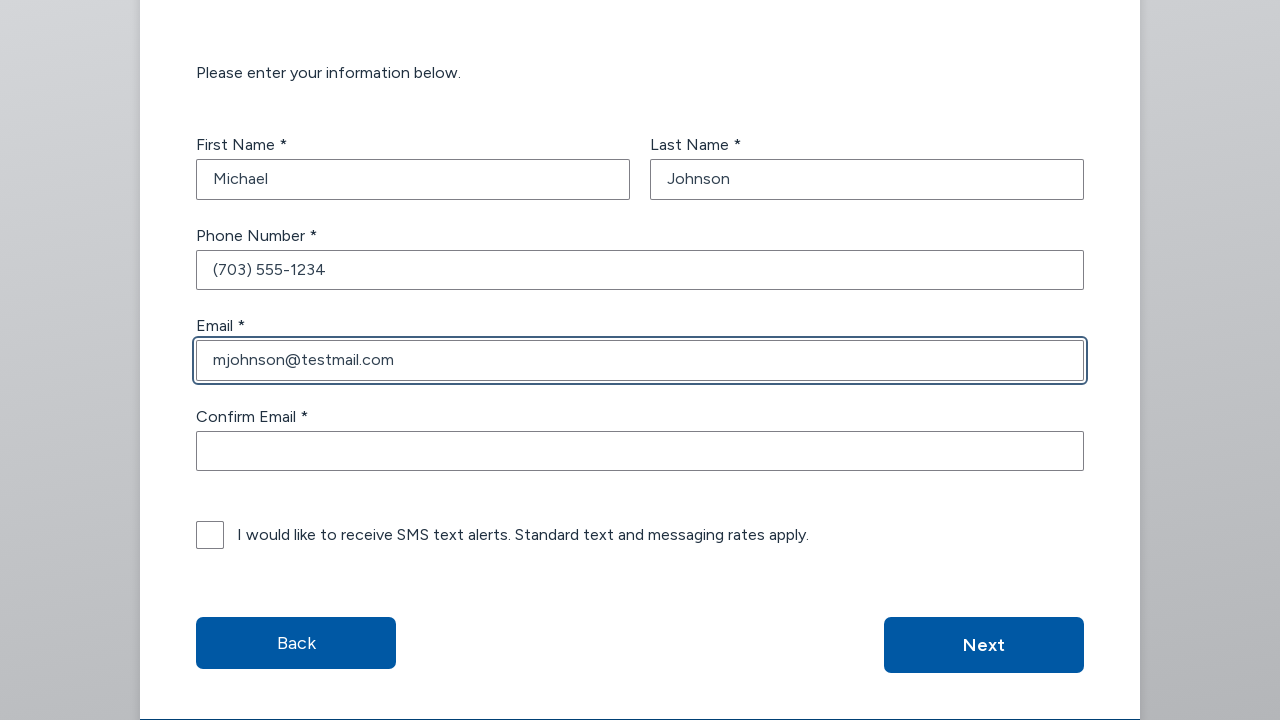

Clicked confirm email field at (640, 451) on #StepControls_2__Model_Value_Properties_4__Value
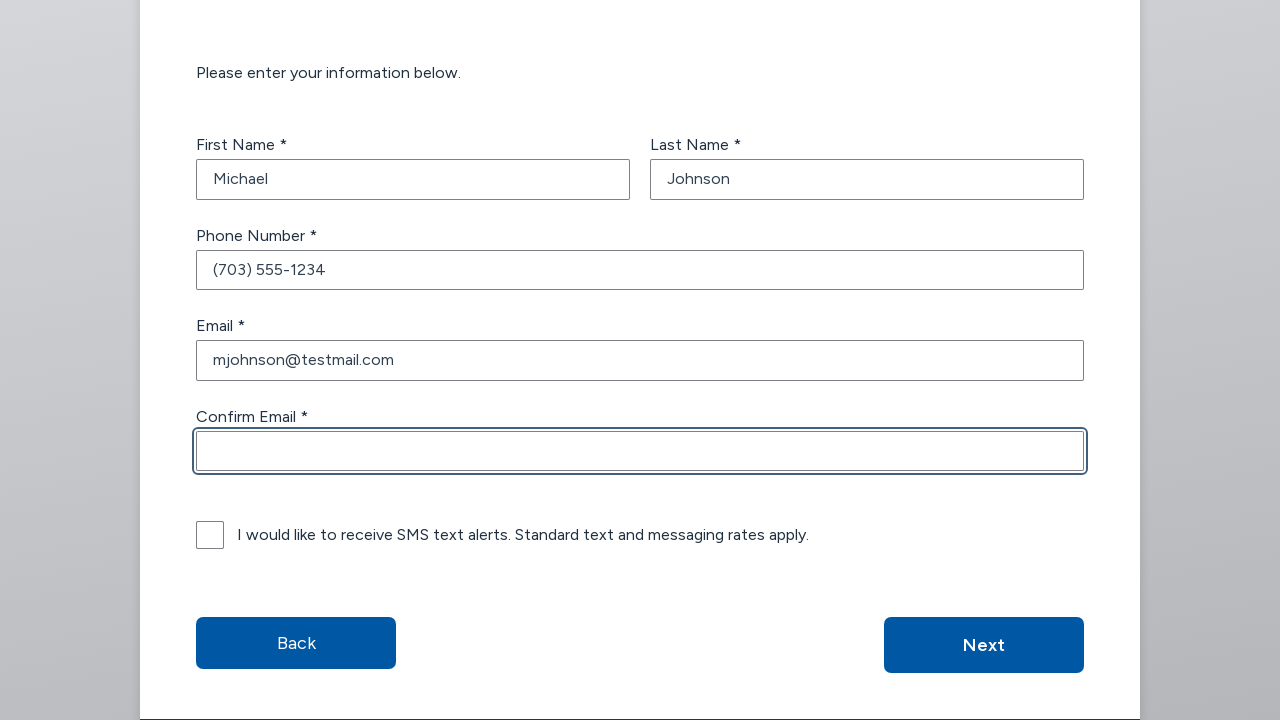

Filled confirm email with 'mjohnson@testmail.com' on #StepControls_2__Model_Value_Properties_4__Value
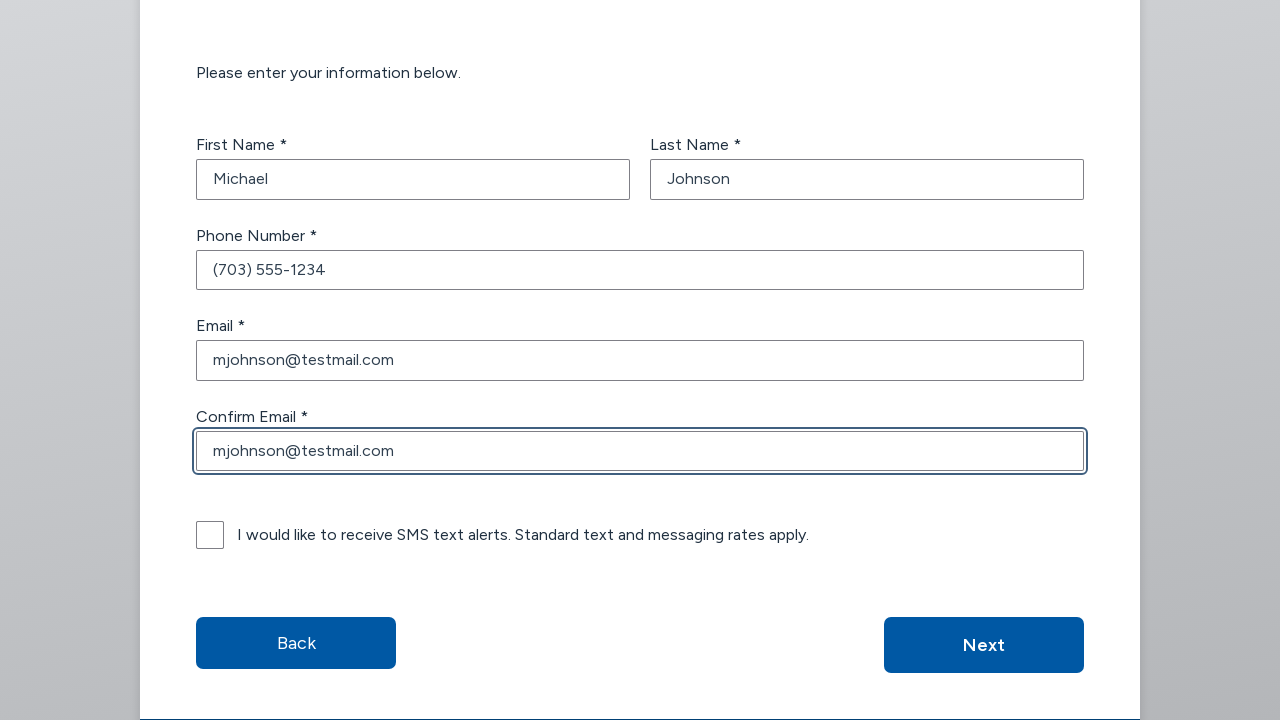

Submitted the appointment booking form at (984, 645) on xpath=//main[@id='maincontent']/form/div[3]/div[2]/button
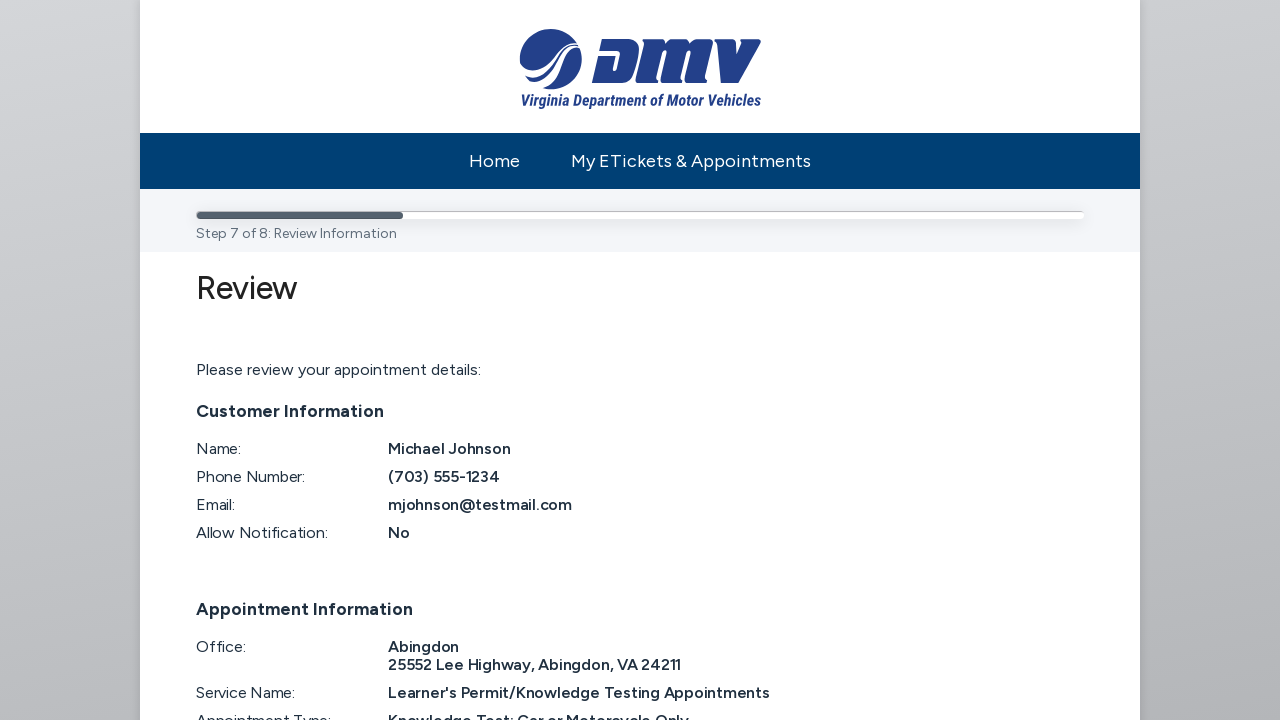

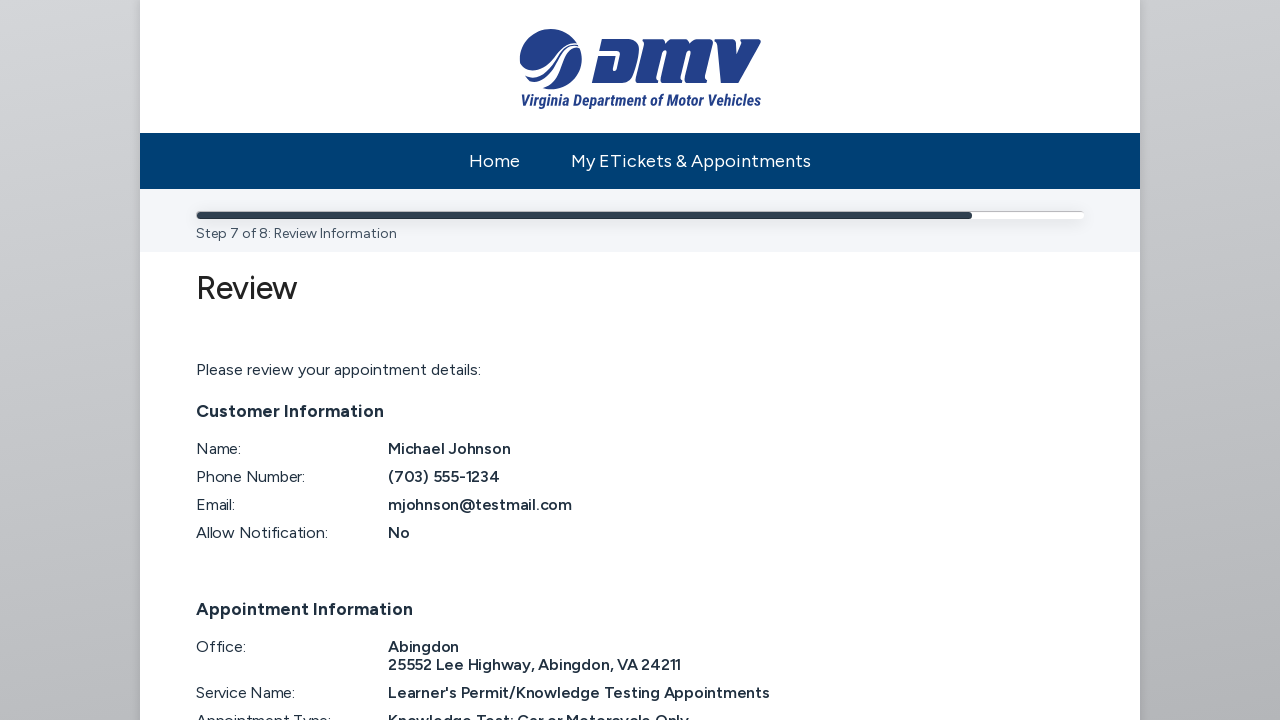